Navigates to the team page and verifies the three author names are correctly displayed

Starting URL: http://www.99-bottles-of-beer.net/

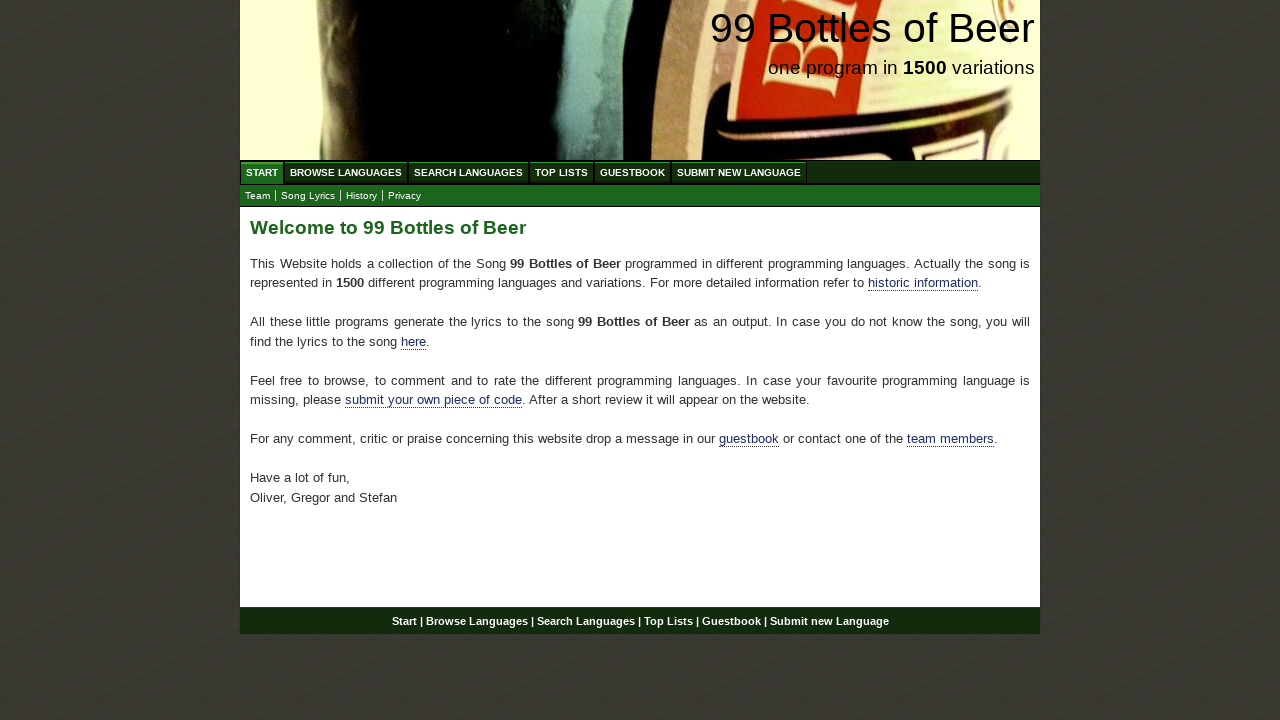

Clicked link to navigate to team page at (950, 439) on xpath=//*[@id='main']/p[4]/a[2]
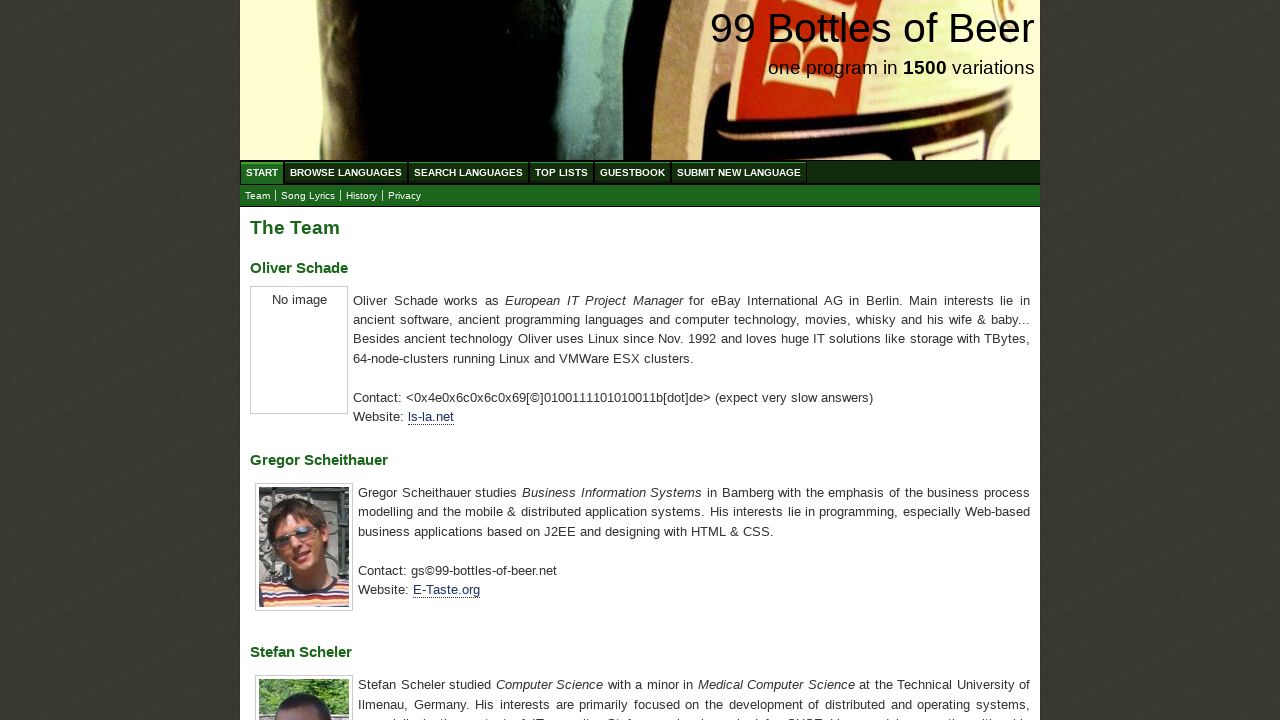

Waited for first author name element to load
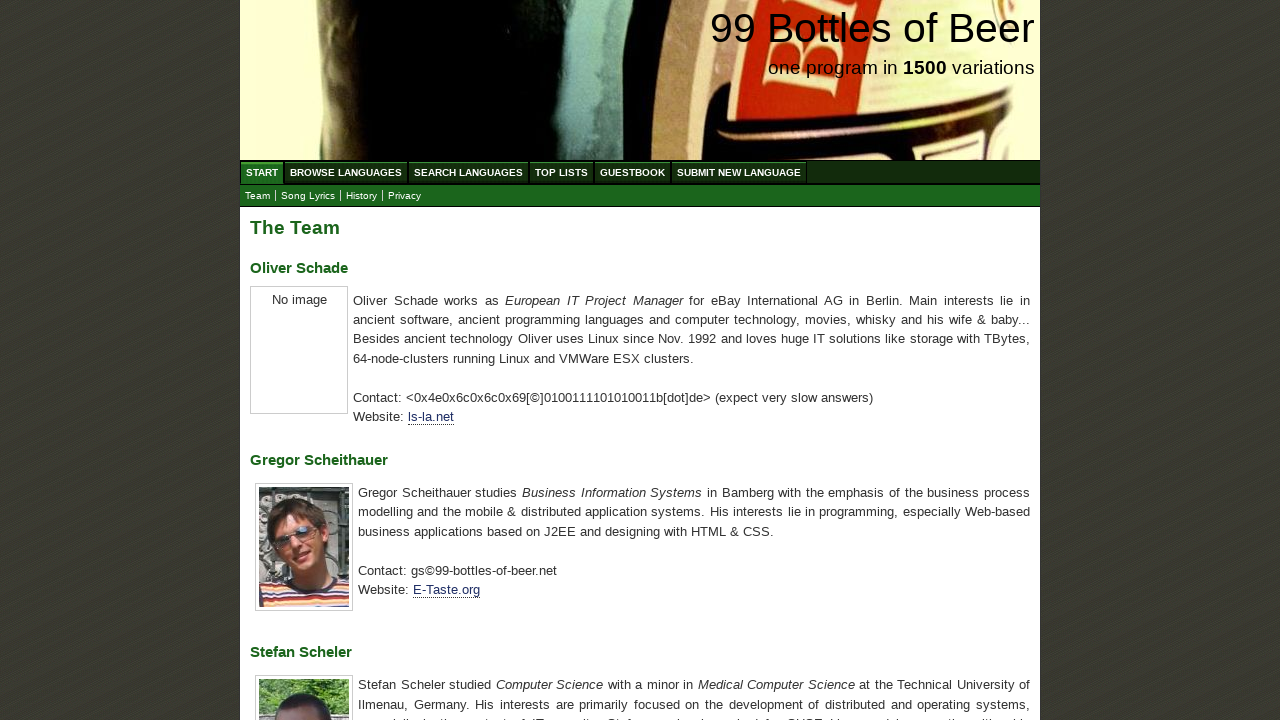

Verified first author name 'Oliver Schade' is correctly displayed
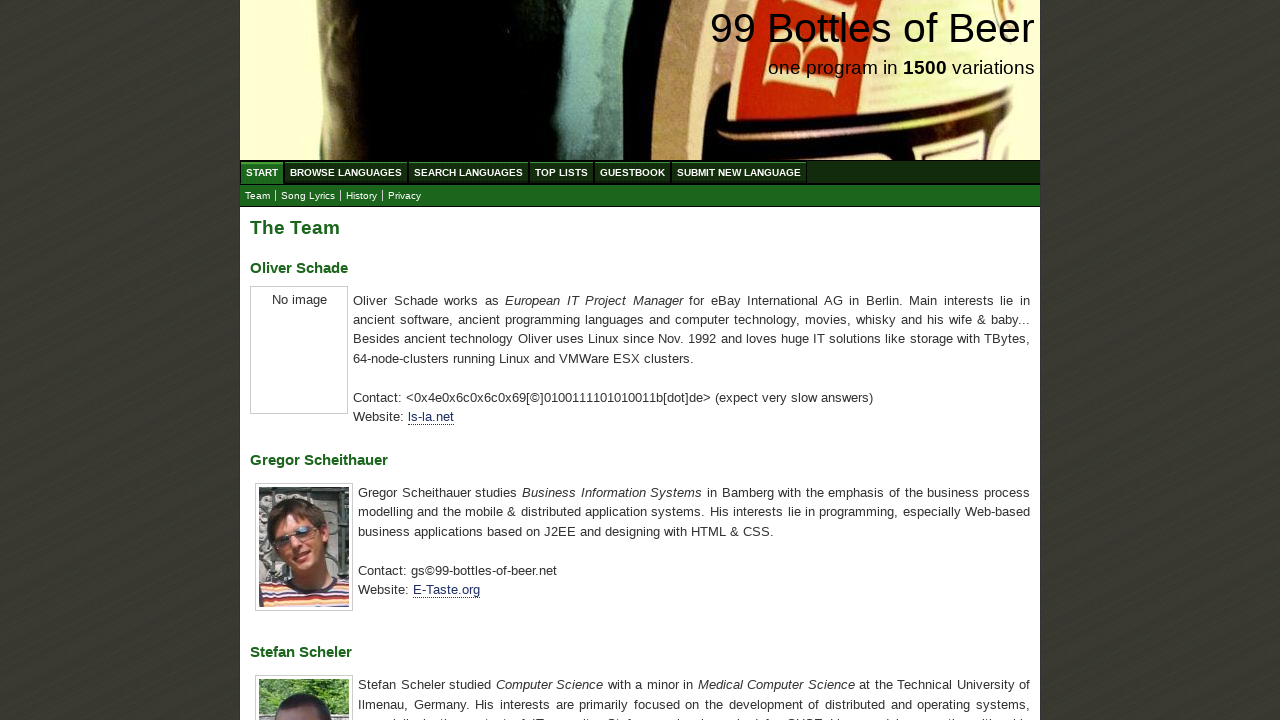

Verified second author name 'Gregor Scheithauer' is correctly displayed
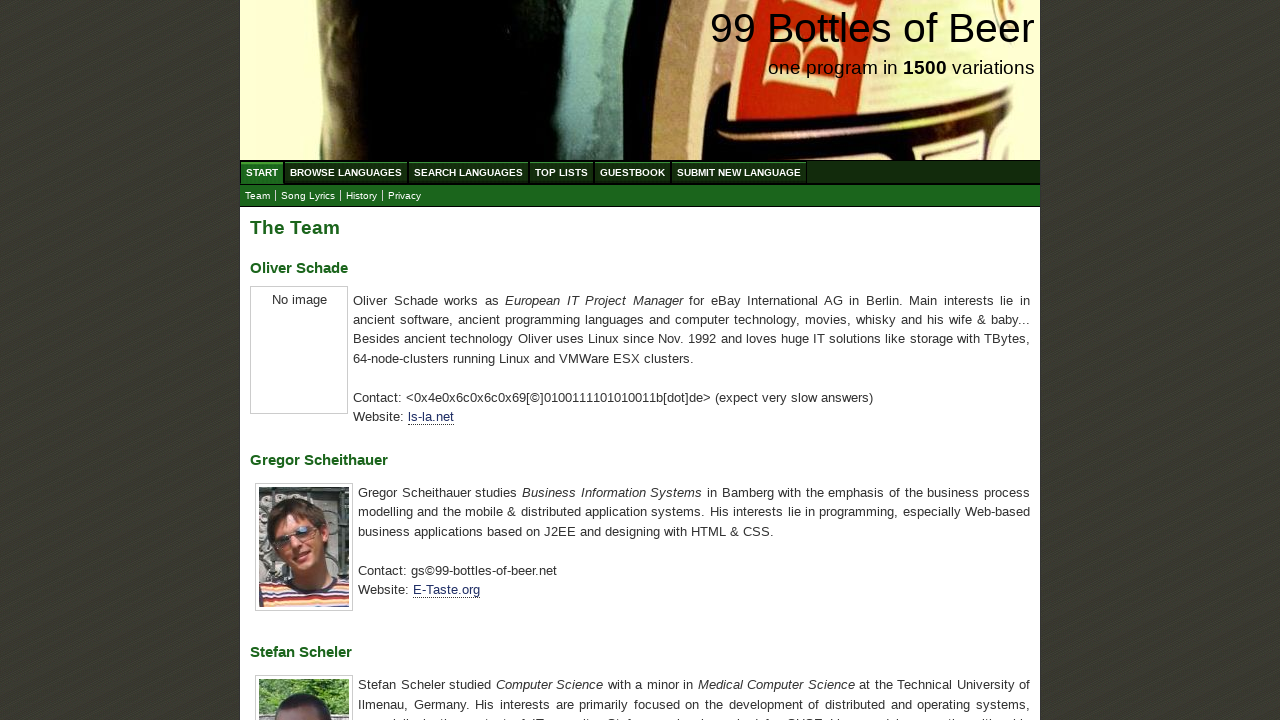

Verified third author name 'Stefan Scheler' is correctly displayed
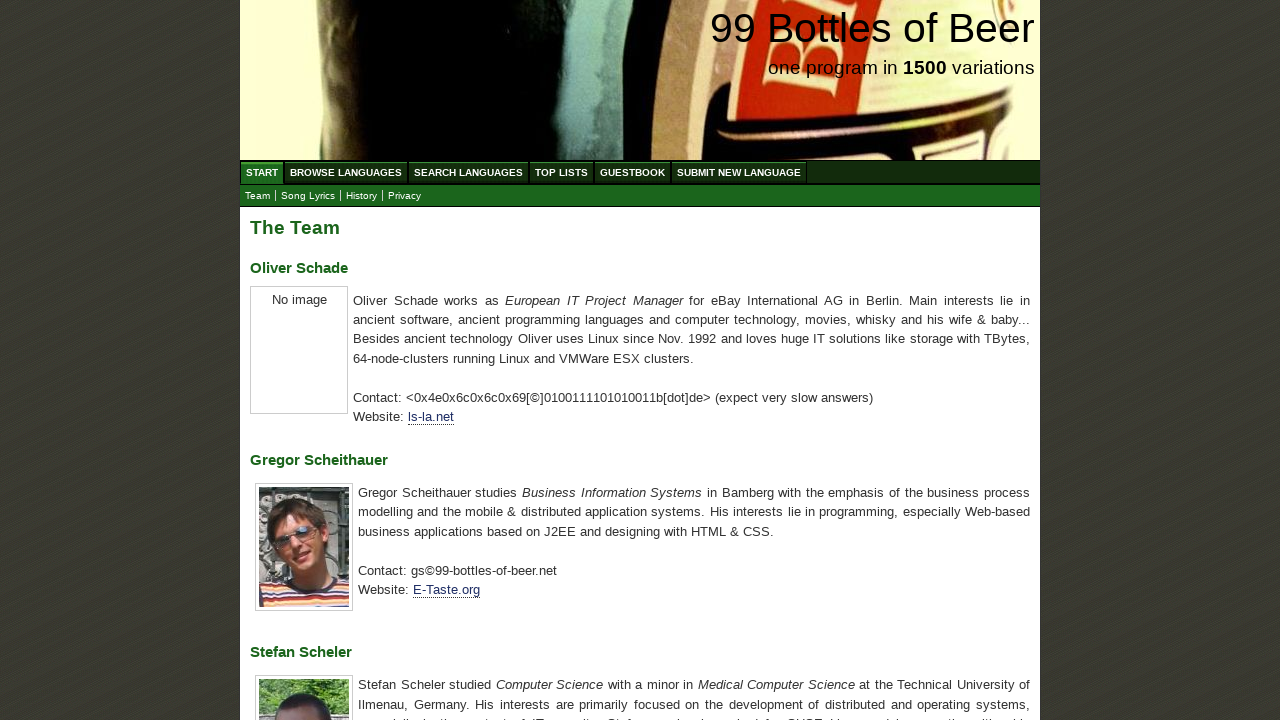

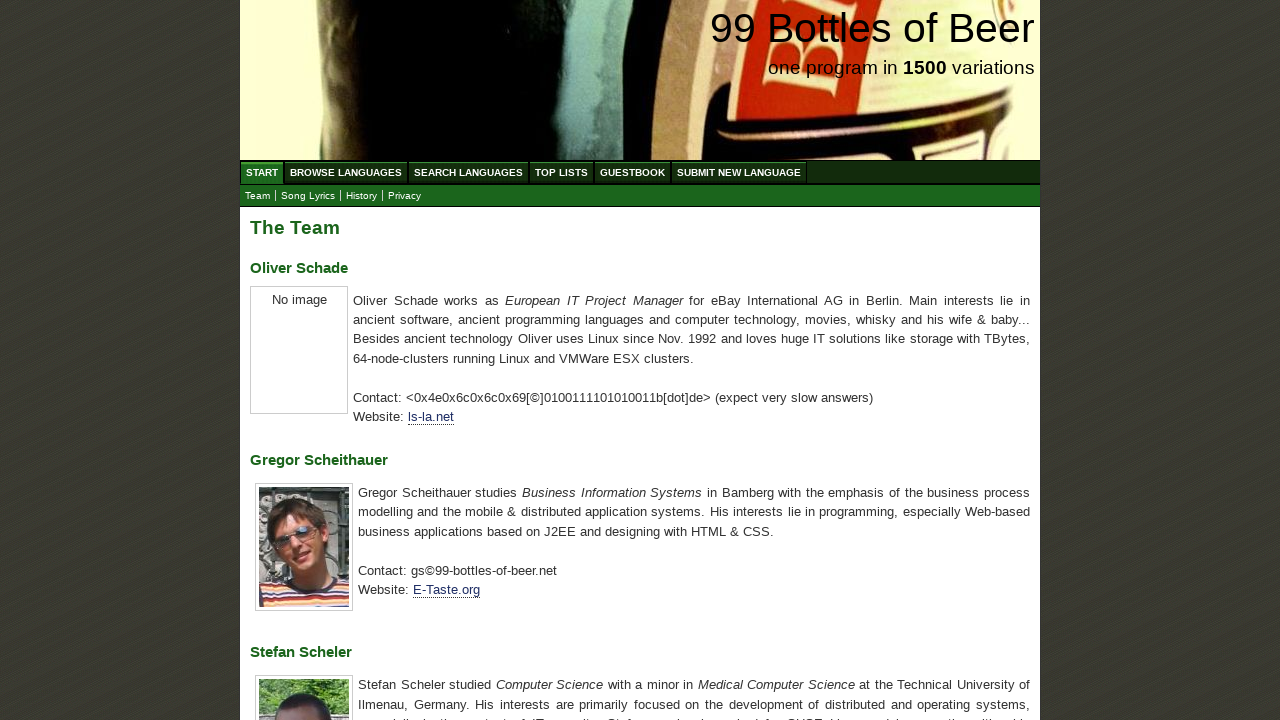